Tests the "Load More News" functionality on the news page by clicking the more news button

Starting URL: https://diia.gov.ua/news

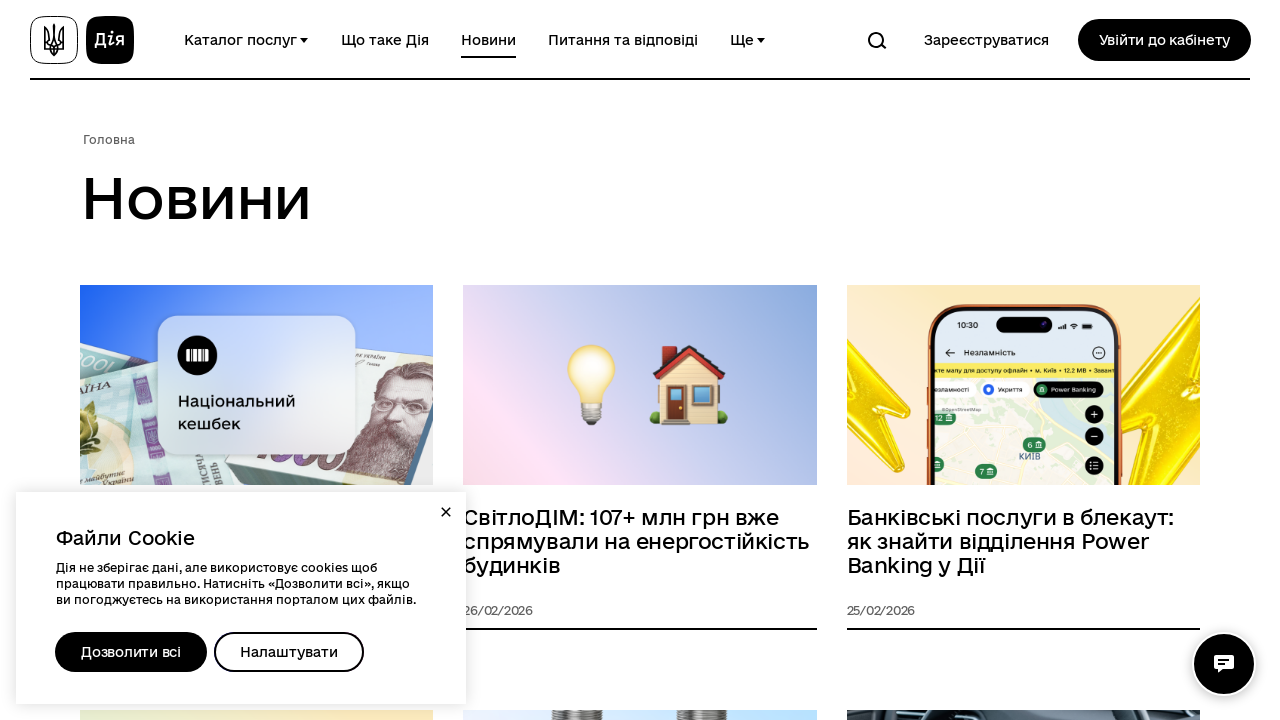

Waited for 'Load More News' button to appear on the page
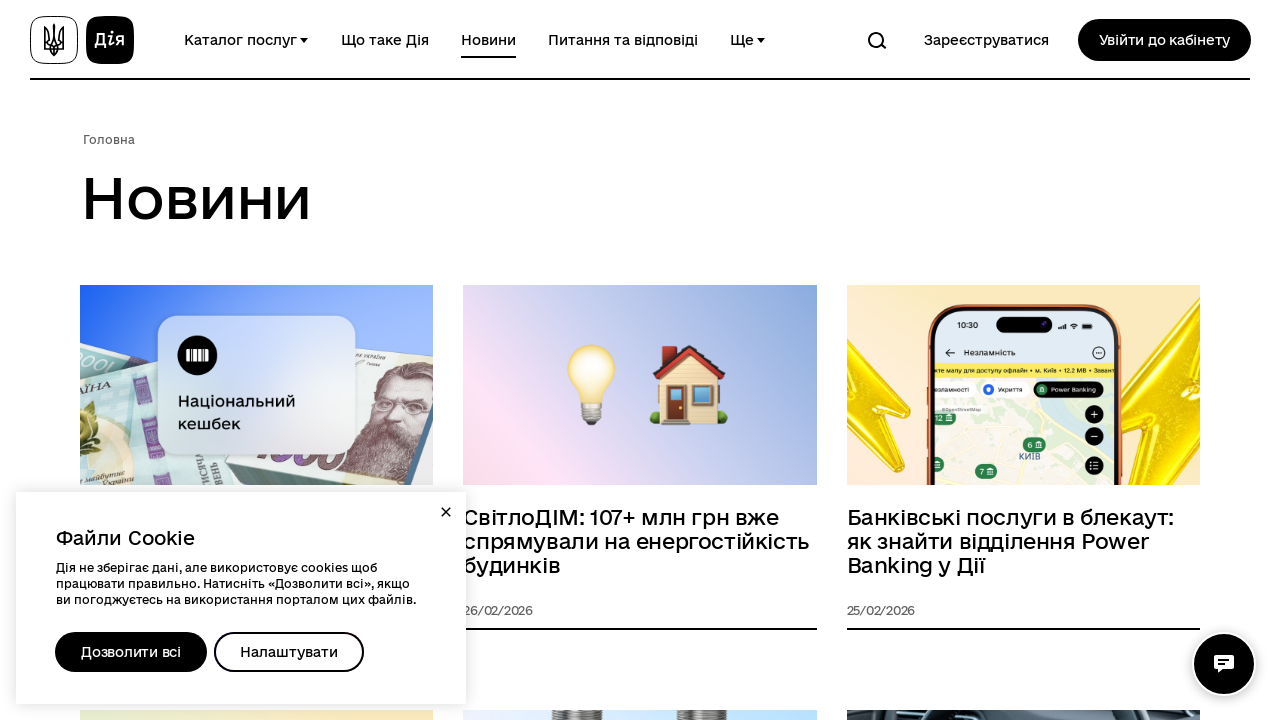

Clicked the 'Load More News' button at (640, 360) on .btn.btn_more-news
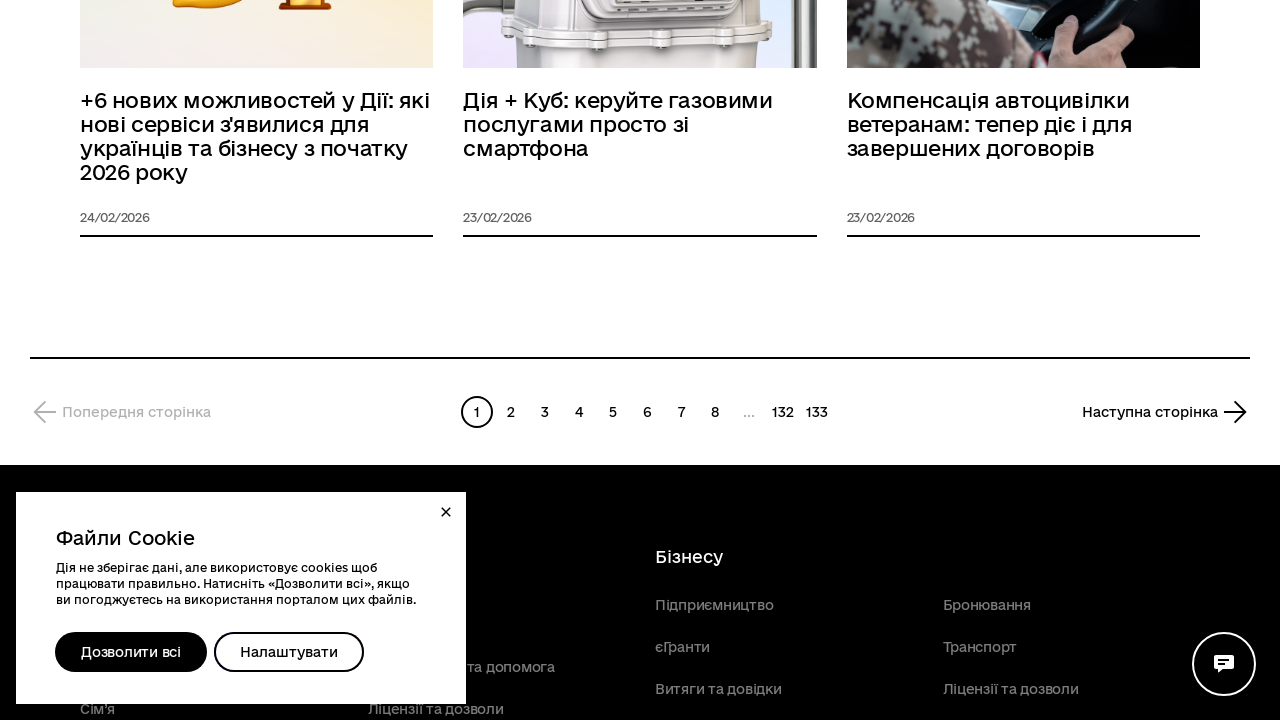

Waited for new news content to load after clicking more news button
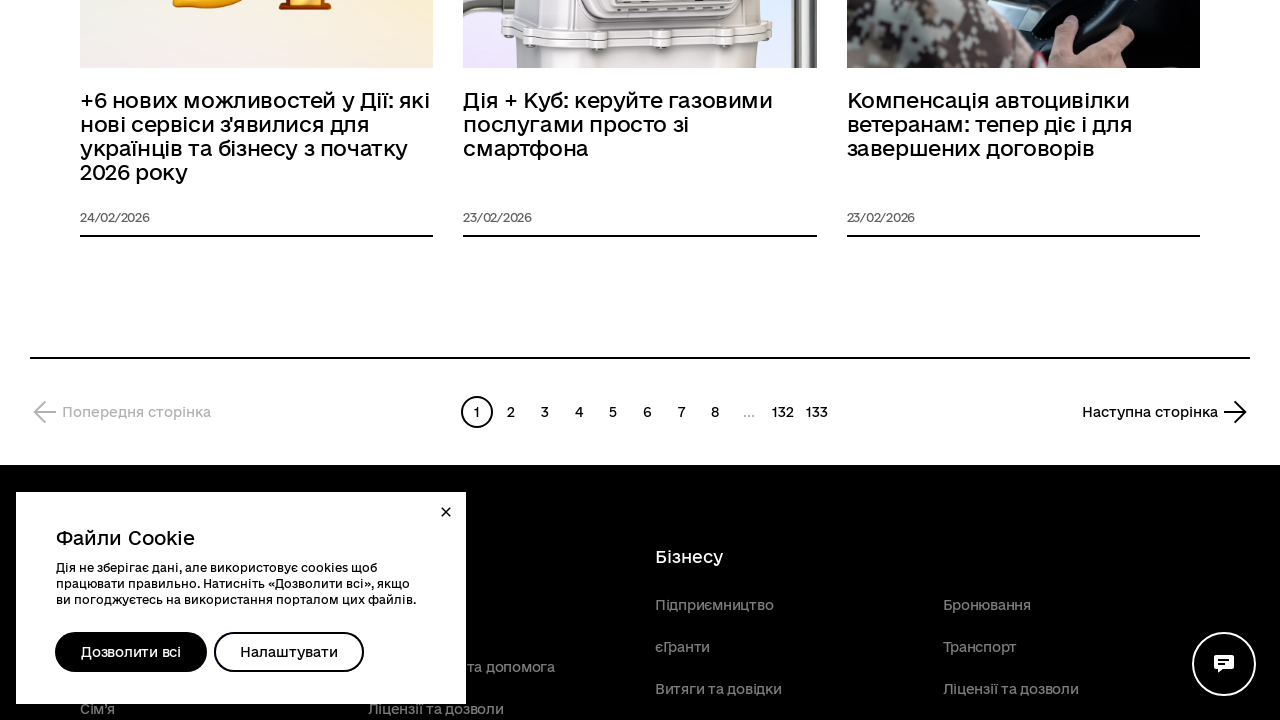

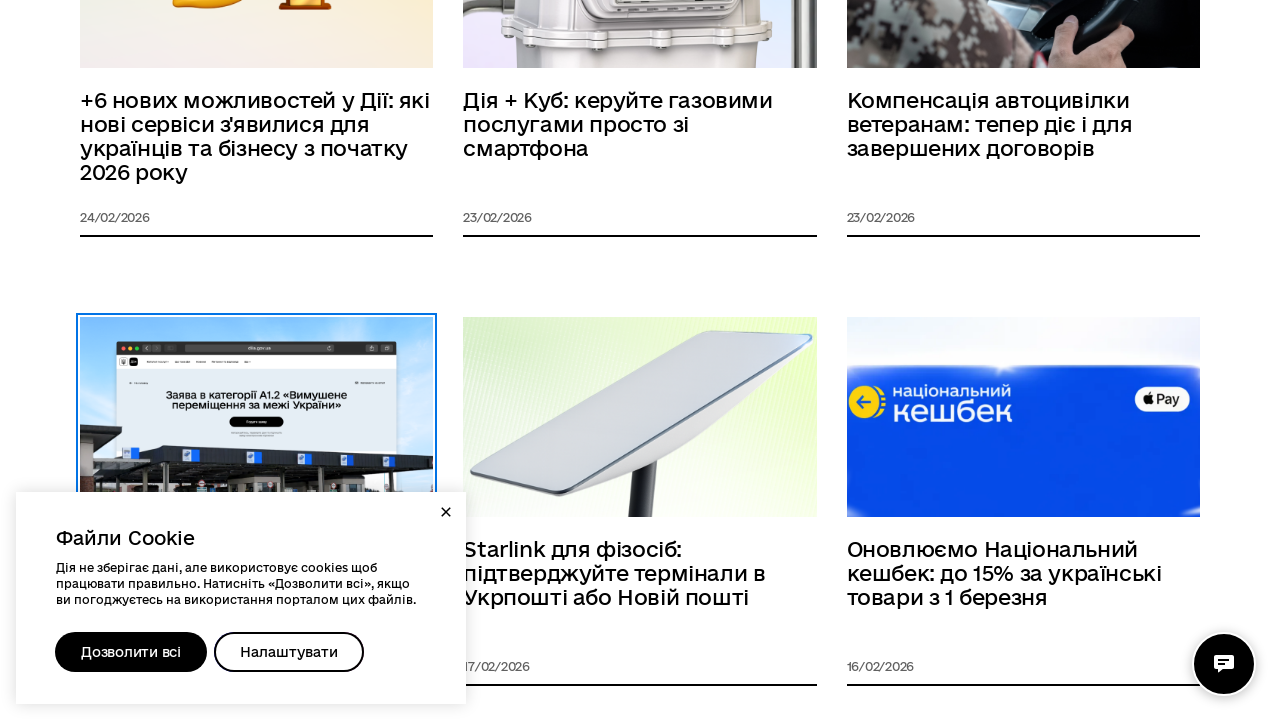